Simple navigation test that opens the TechPro Education homepage and verifies the page loads successfully.

Starting URL: https://www.techproeducation.com/

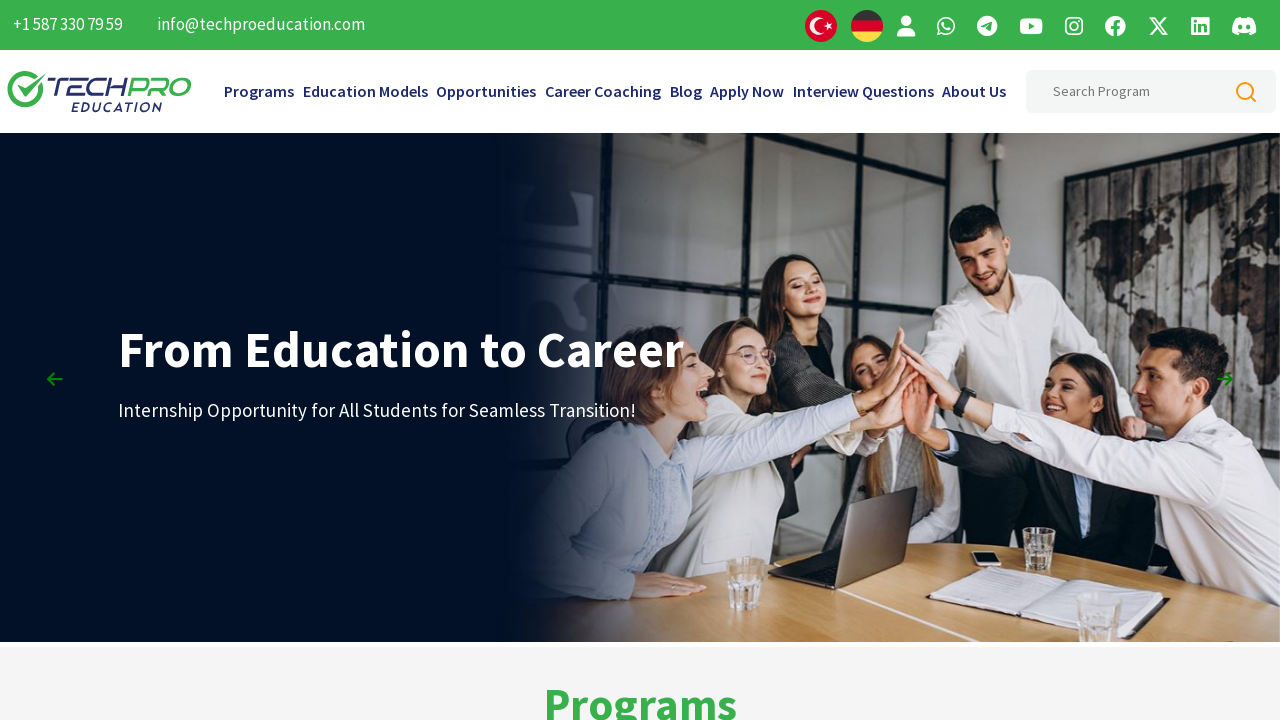

Navigated to TechPro Education homepage
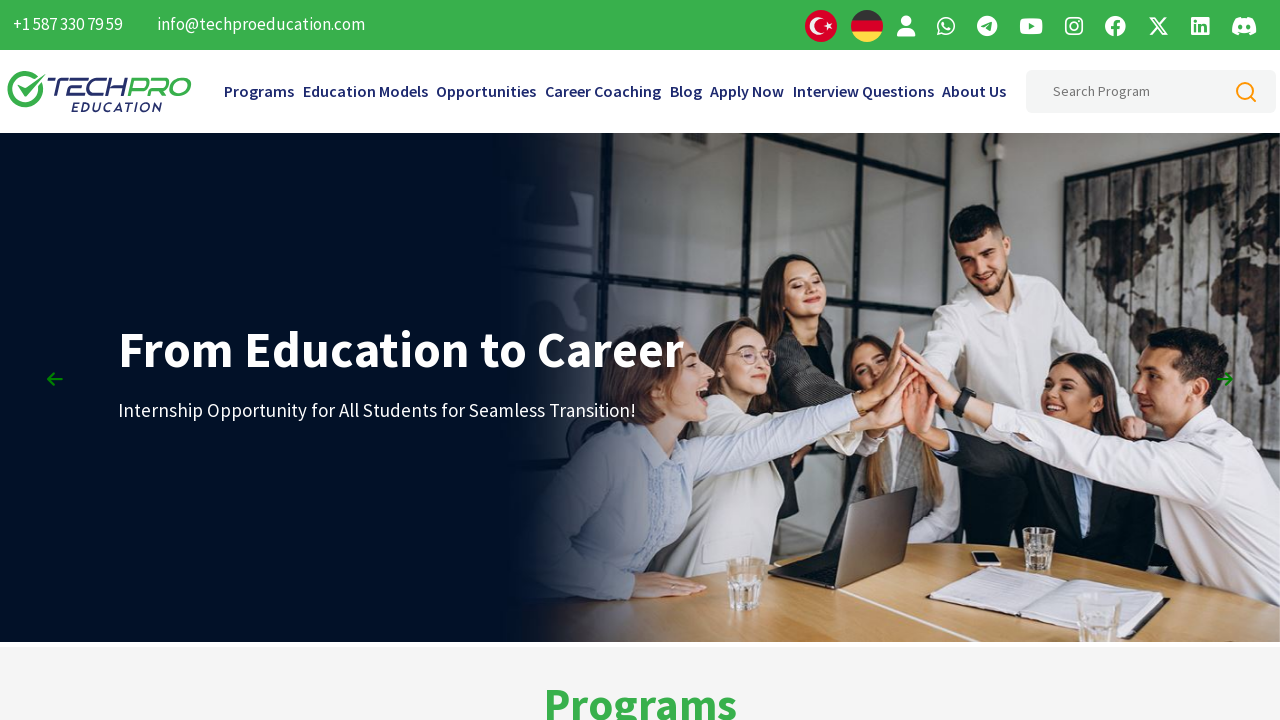

Page DOM content loaded successfully
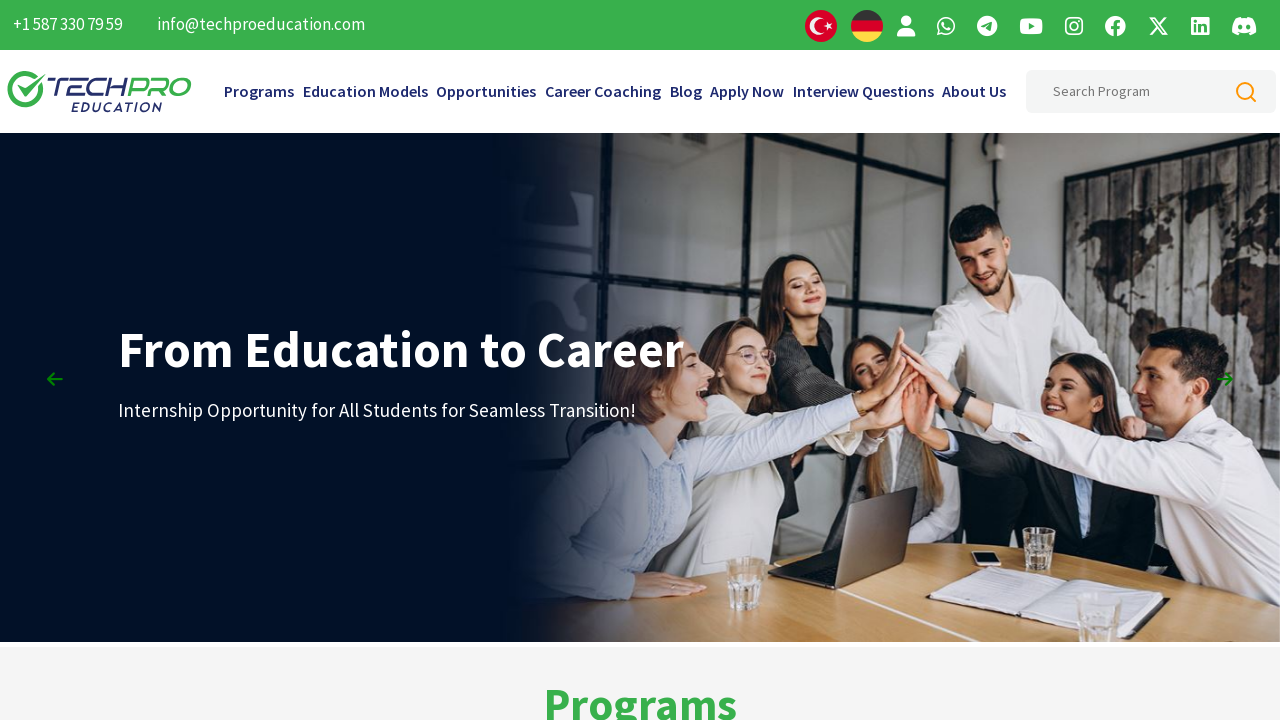

Verified page has a title
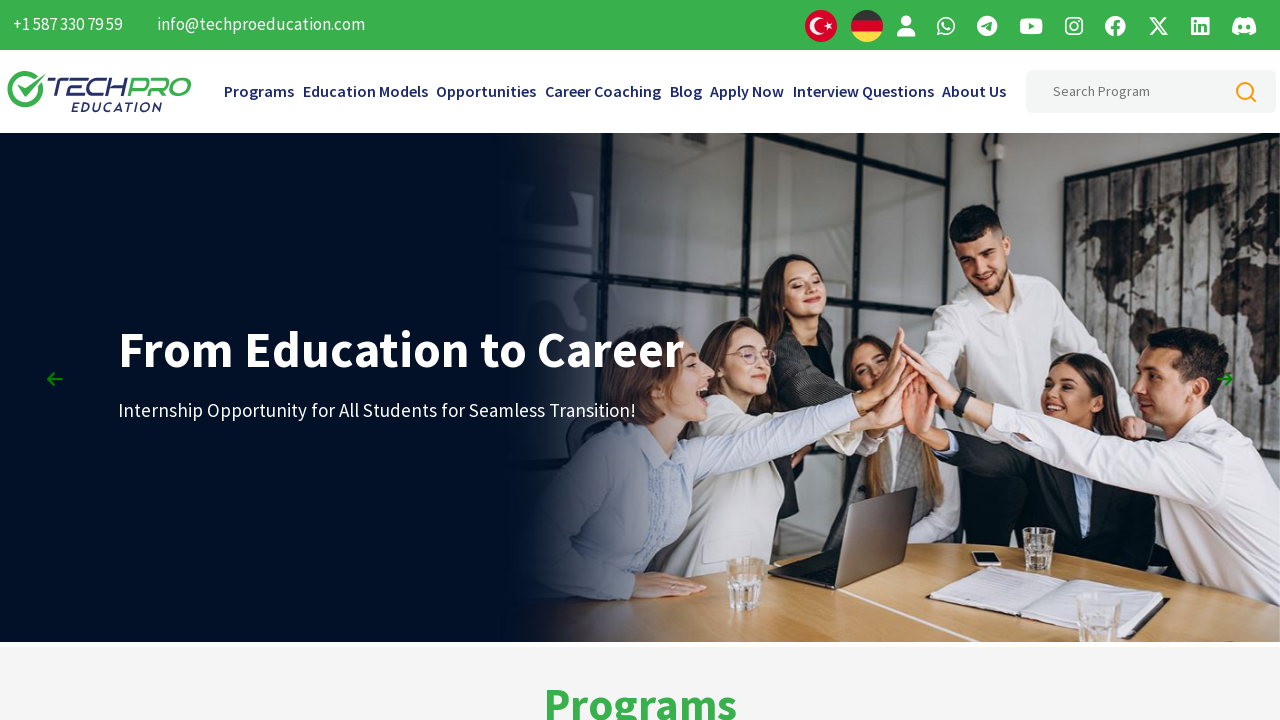

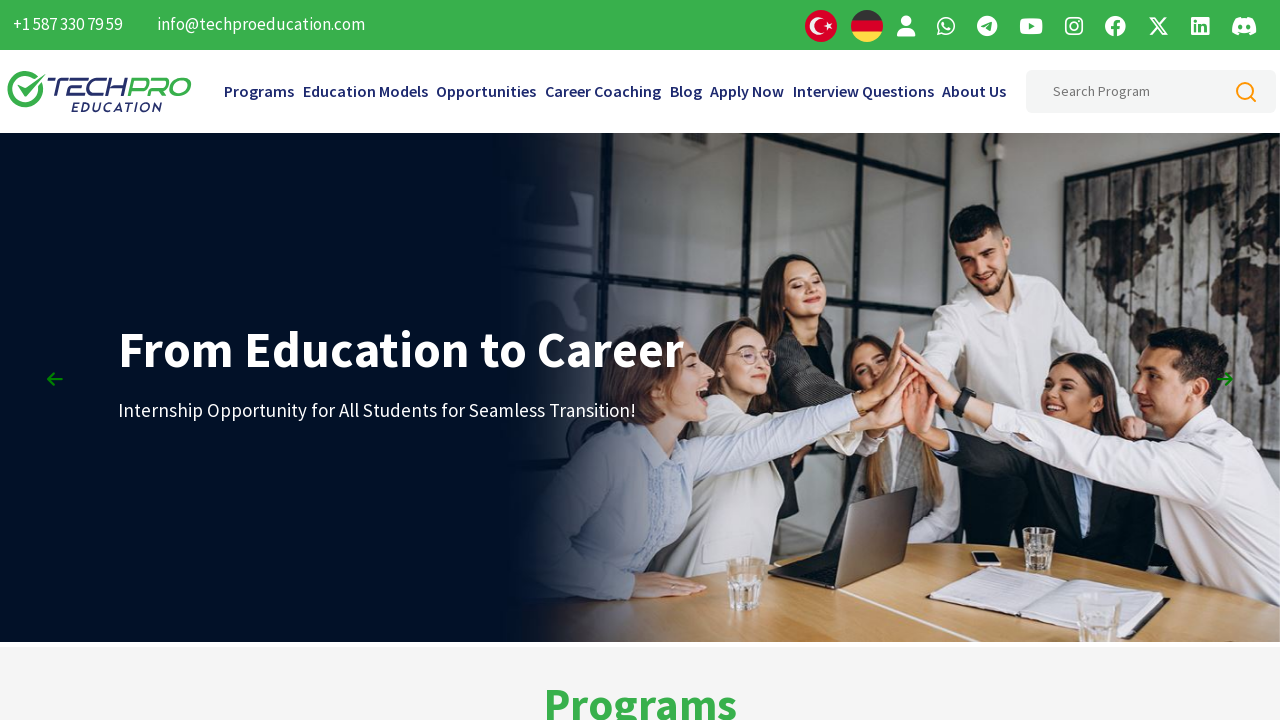